Tests the DemoQA text box form by clicking through the Elements card, filling in personal information fields (name, email, addresses), and verifying the submitted data is displayed correctly

Starting URL: https://demoqa.com

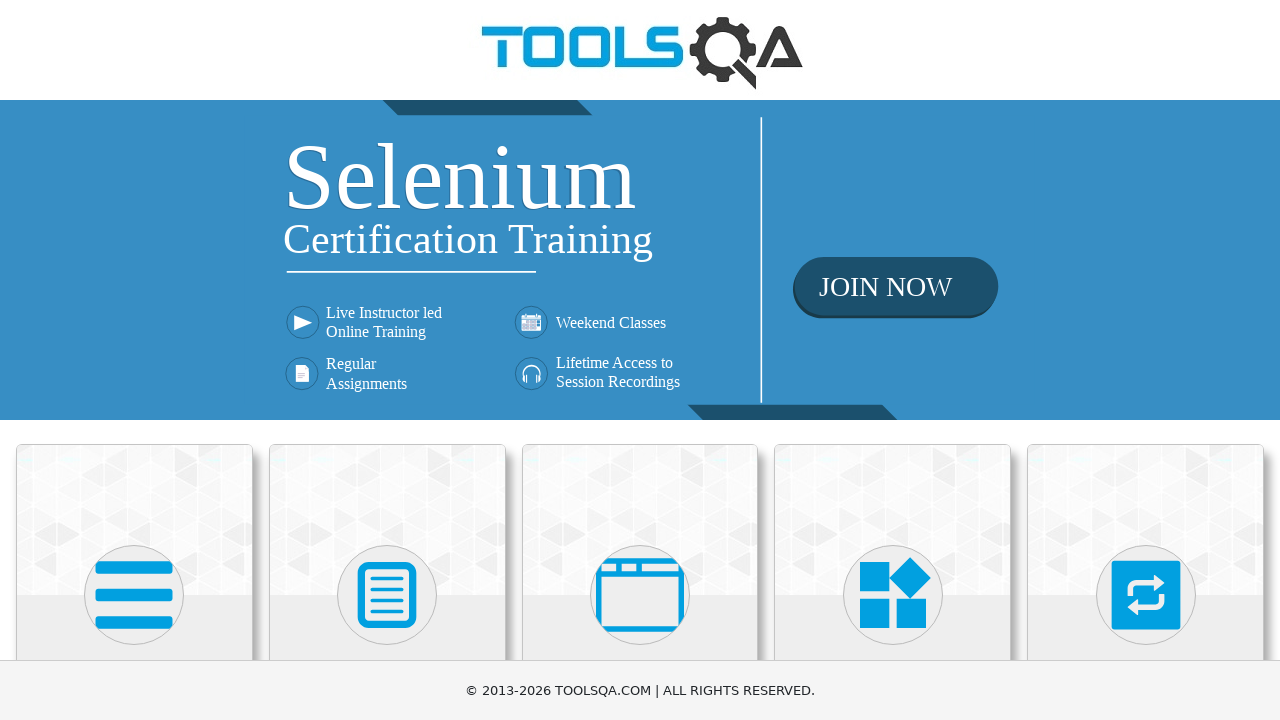

Scrolled Elements card into view
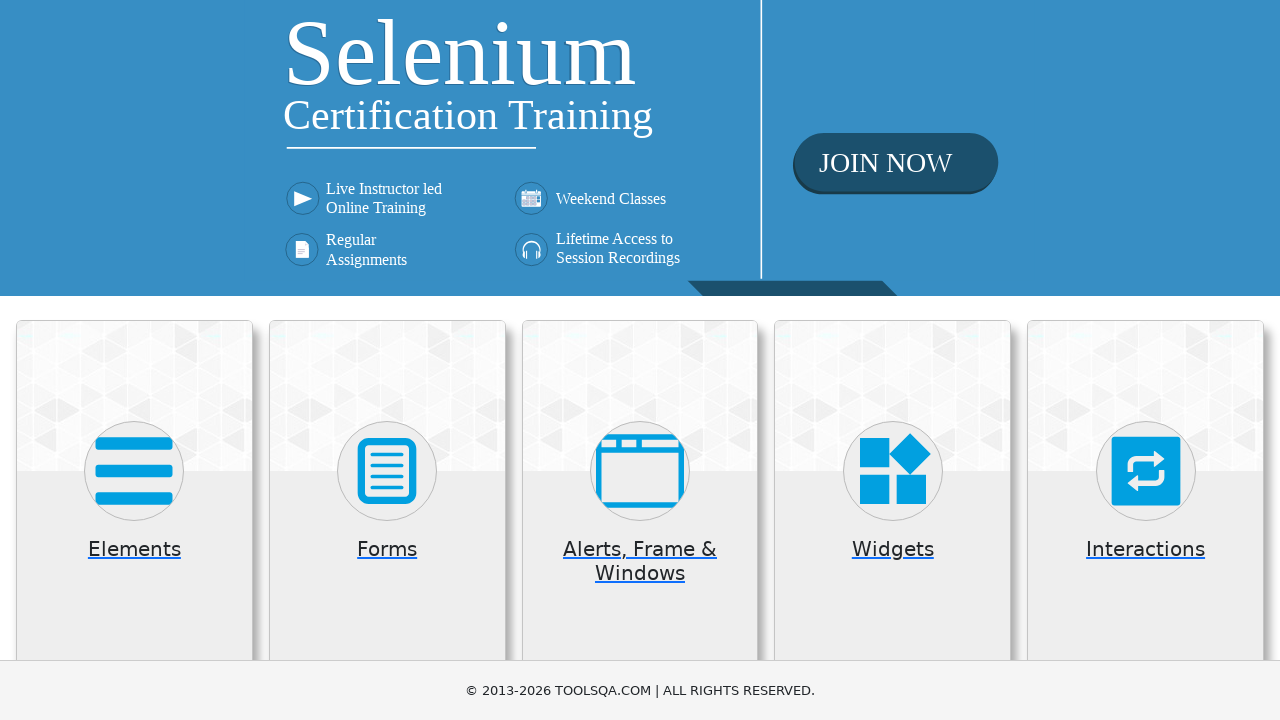

Clicked on the Elements card at (134, 520) on div.card.mt-4.top-card >> nth=0
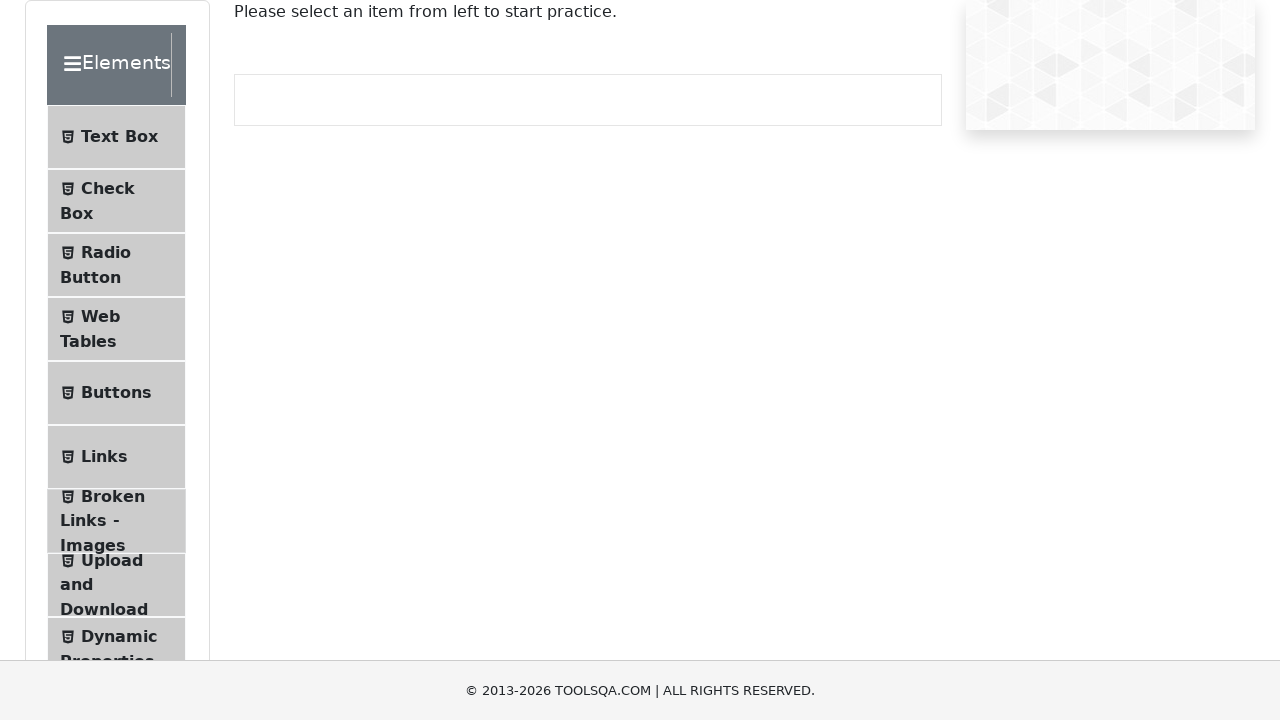

Scrolled Text Box menu item into view
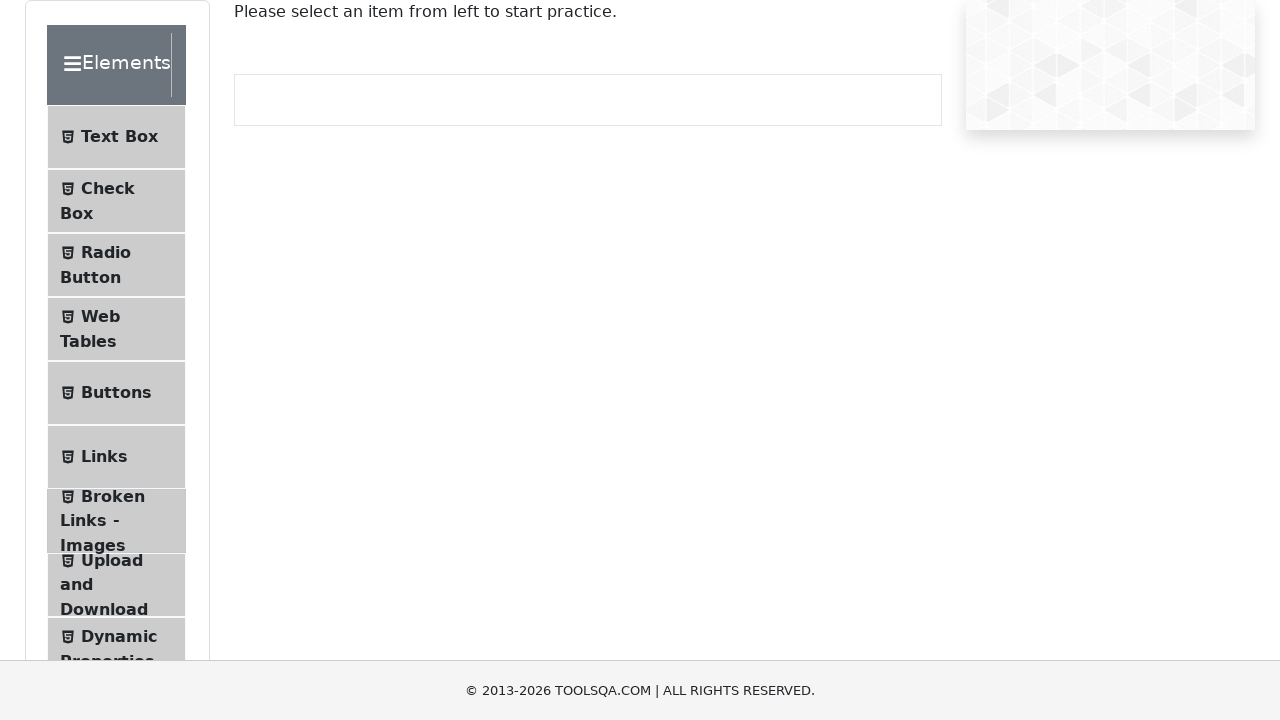

Clicked on Text Box menu item at (116, 137) on div.element-list.collapse.show li#item-0
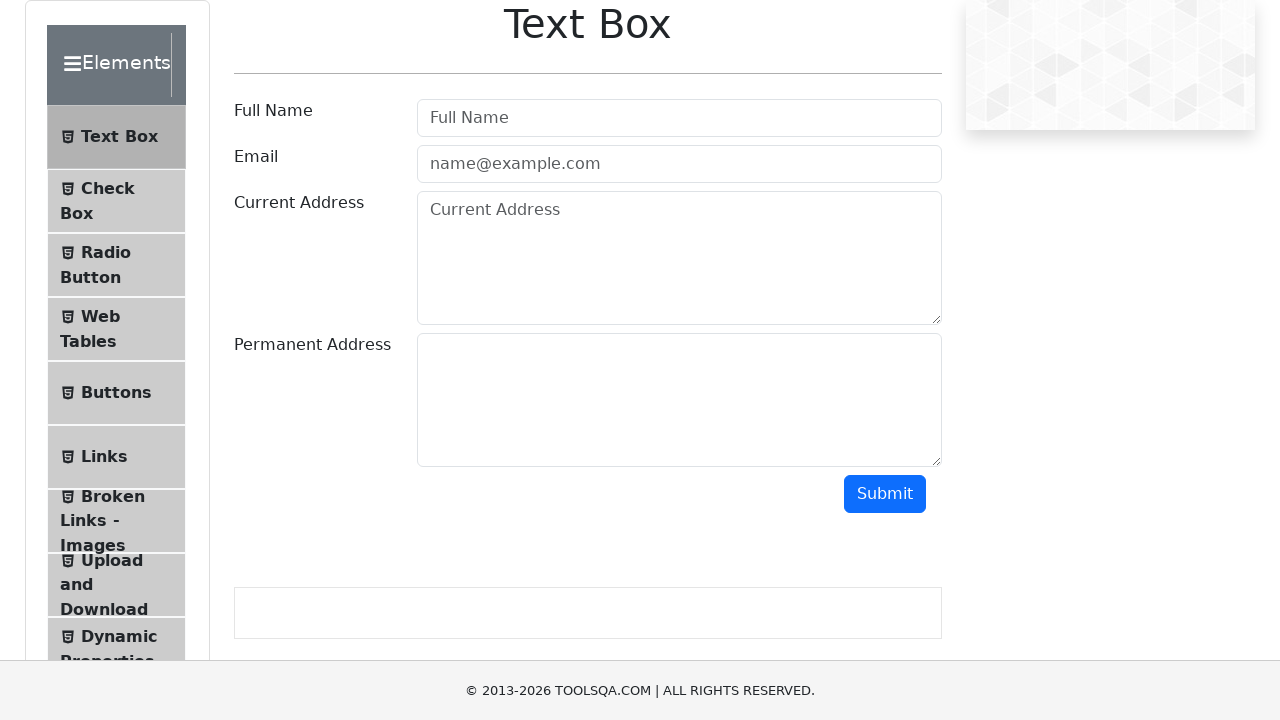

Filled Full Name field with 'Poopa Loopa' on input[placeholder='Full Name']
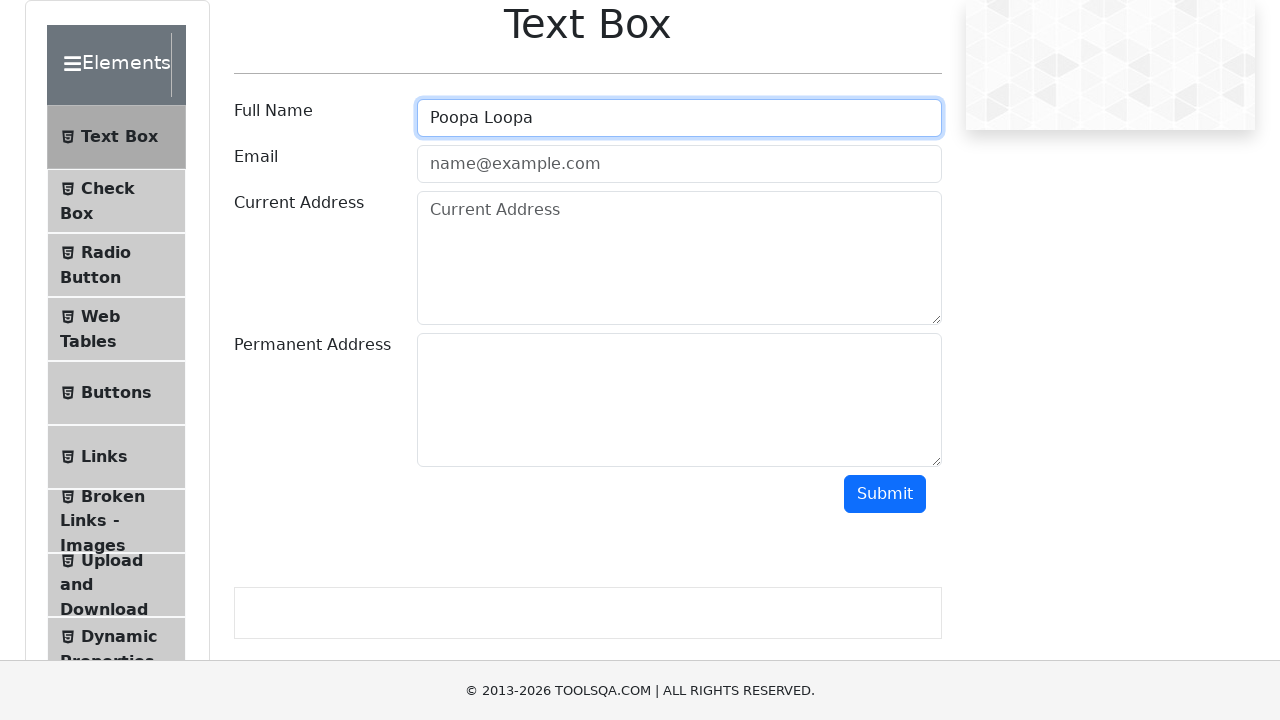

Filled Email field with 'poopa@loopa.com' on input#userEmail
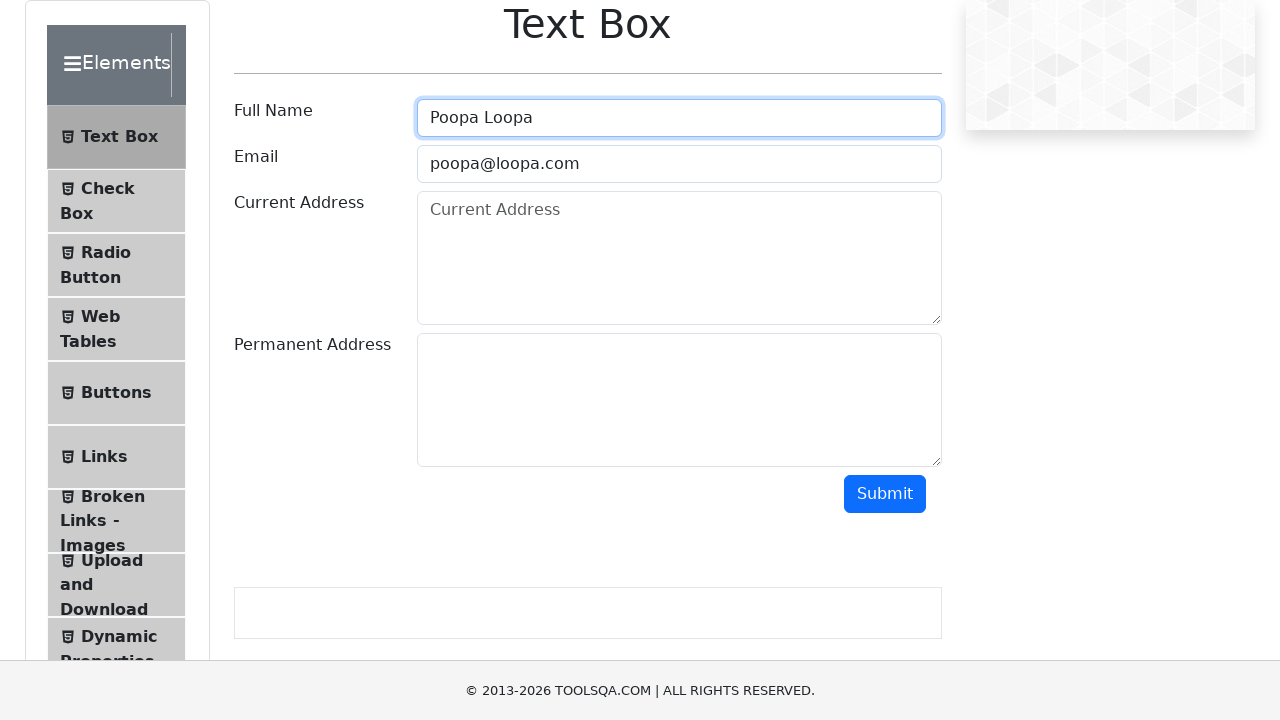

Filled Current Address field with 'Pushkin's street, Kolotushkin's house' on textarea#currentAddress
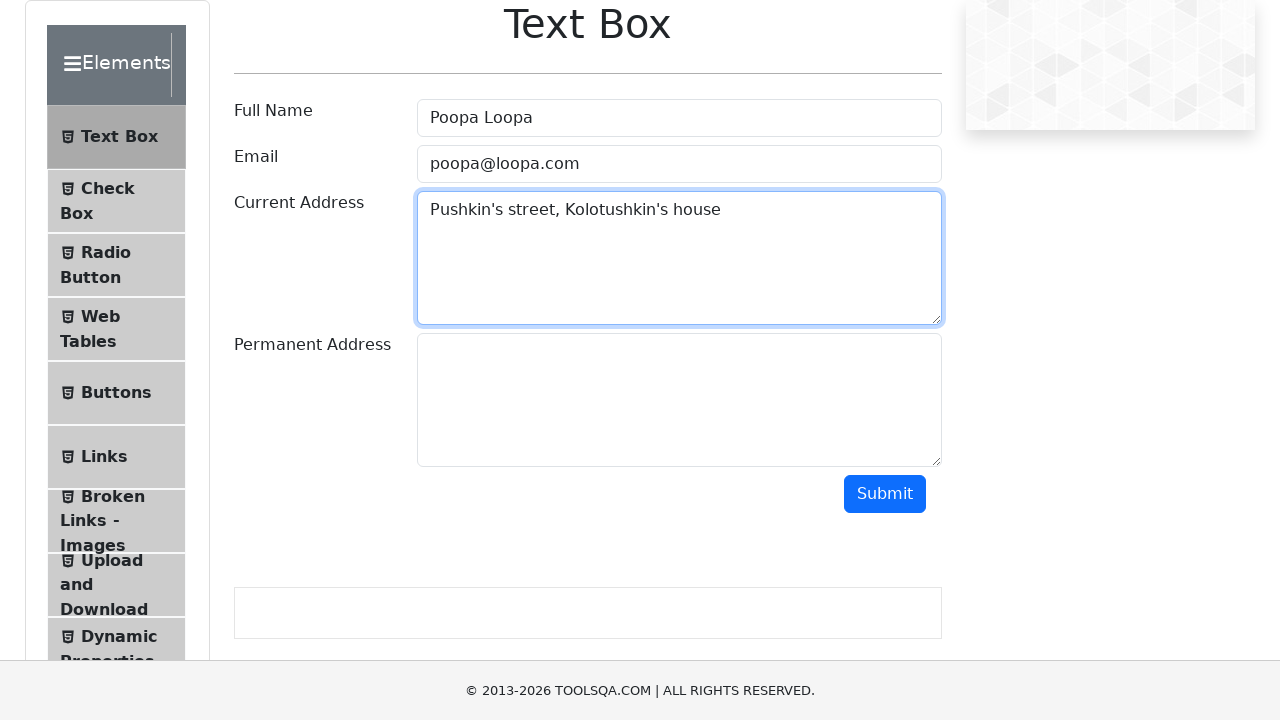

Filled Permanent Address field with 'Same as current' on textarea#permanentAddress
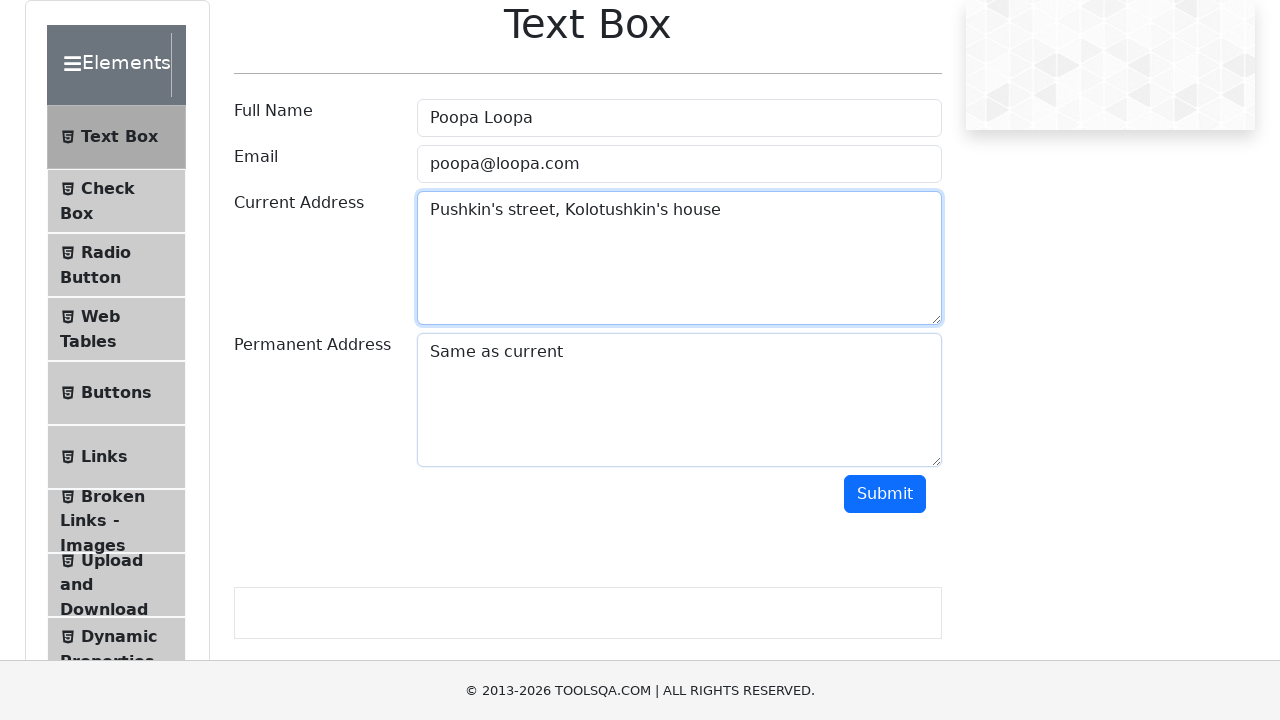

Scrolled Submit button into view
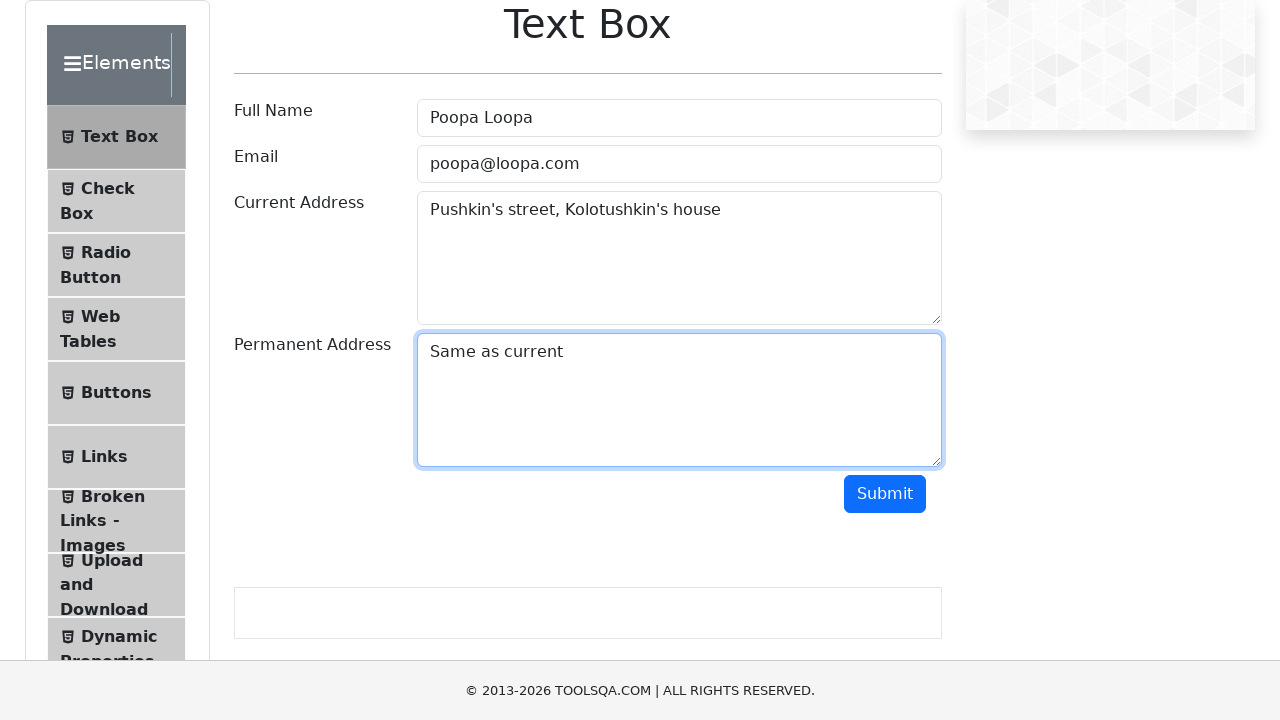

Clicked Submit button to submit the form at (885, 494) on button#submit
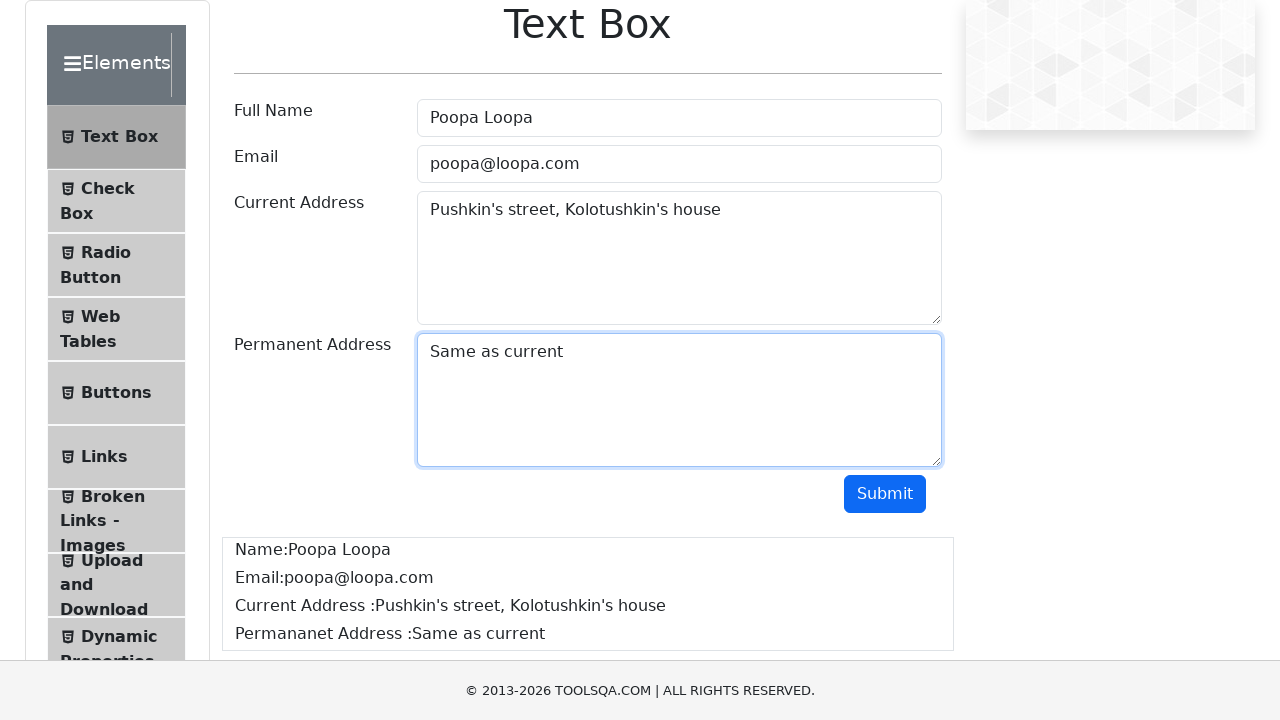

Waited for name result field to appear
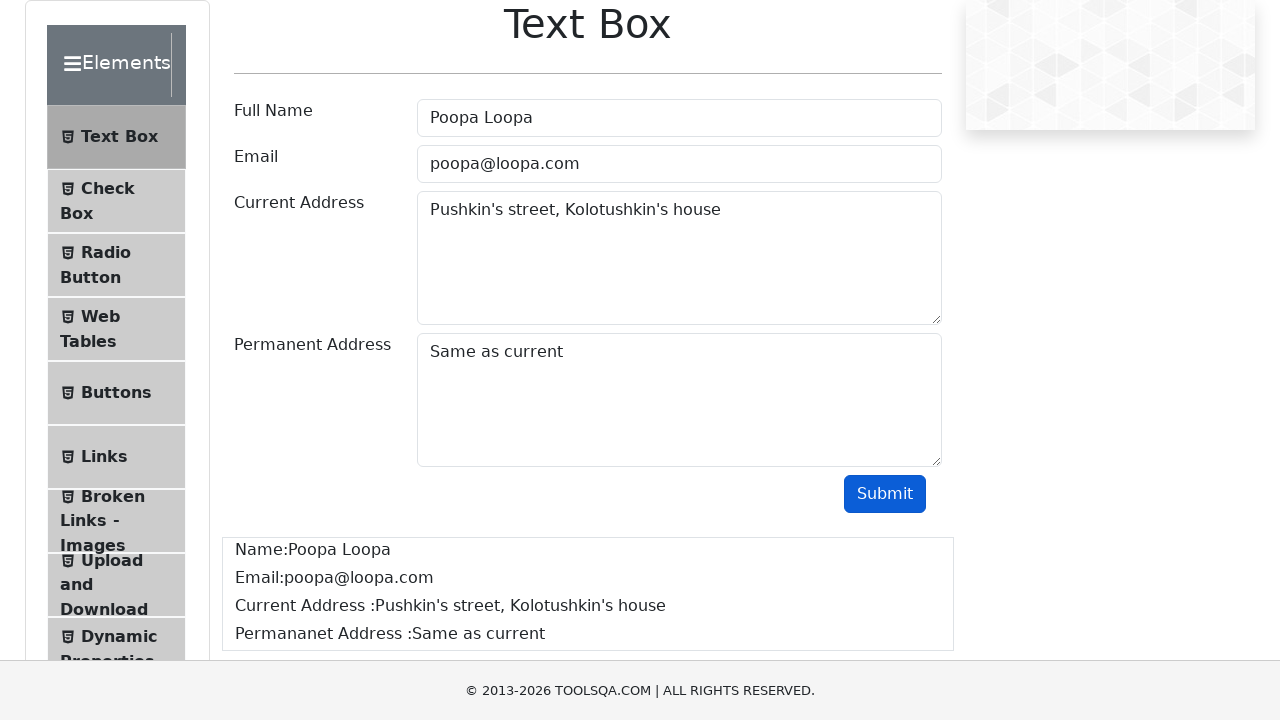

Waited for email result field to appear
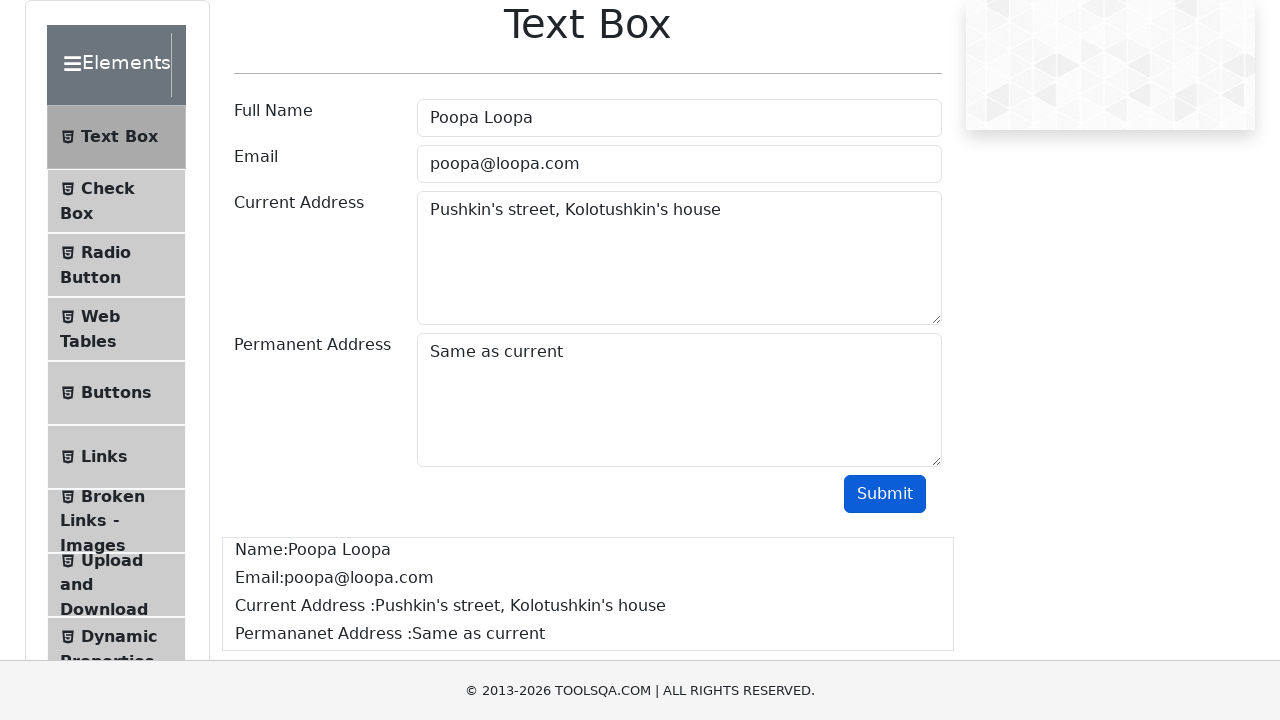

Waited for current address result field to appear
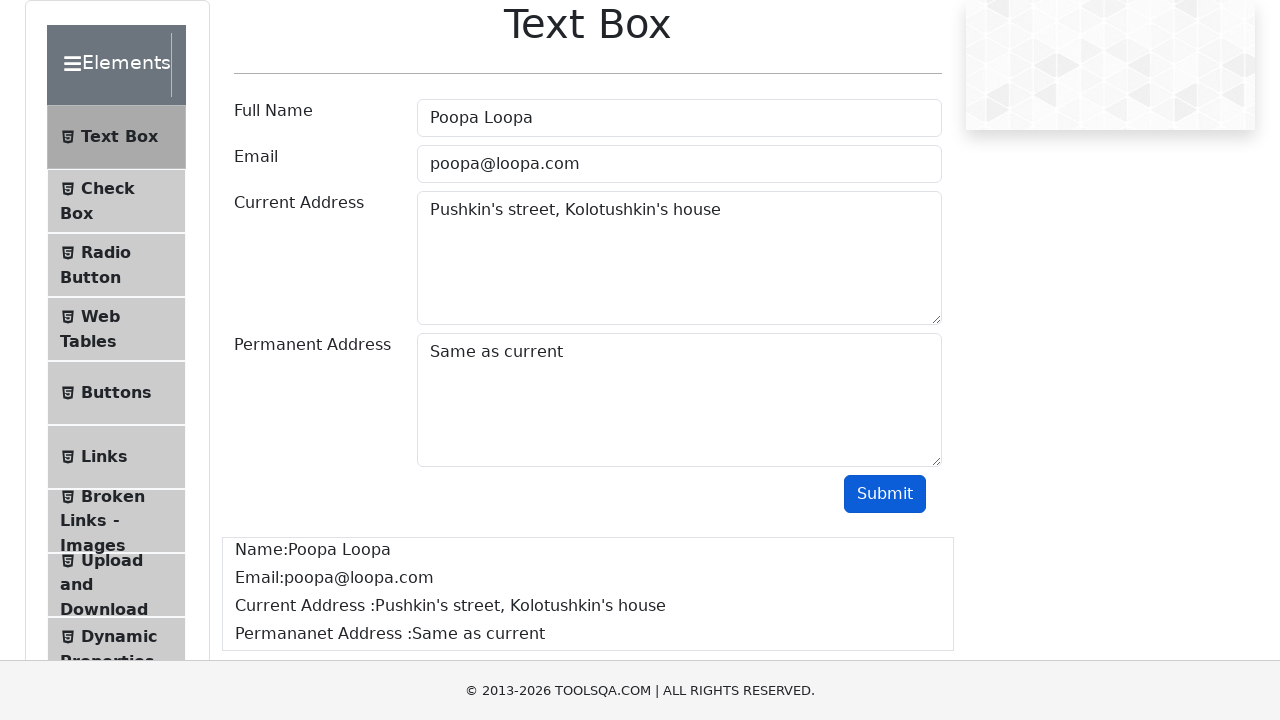

Waited for permanent address result field to appear
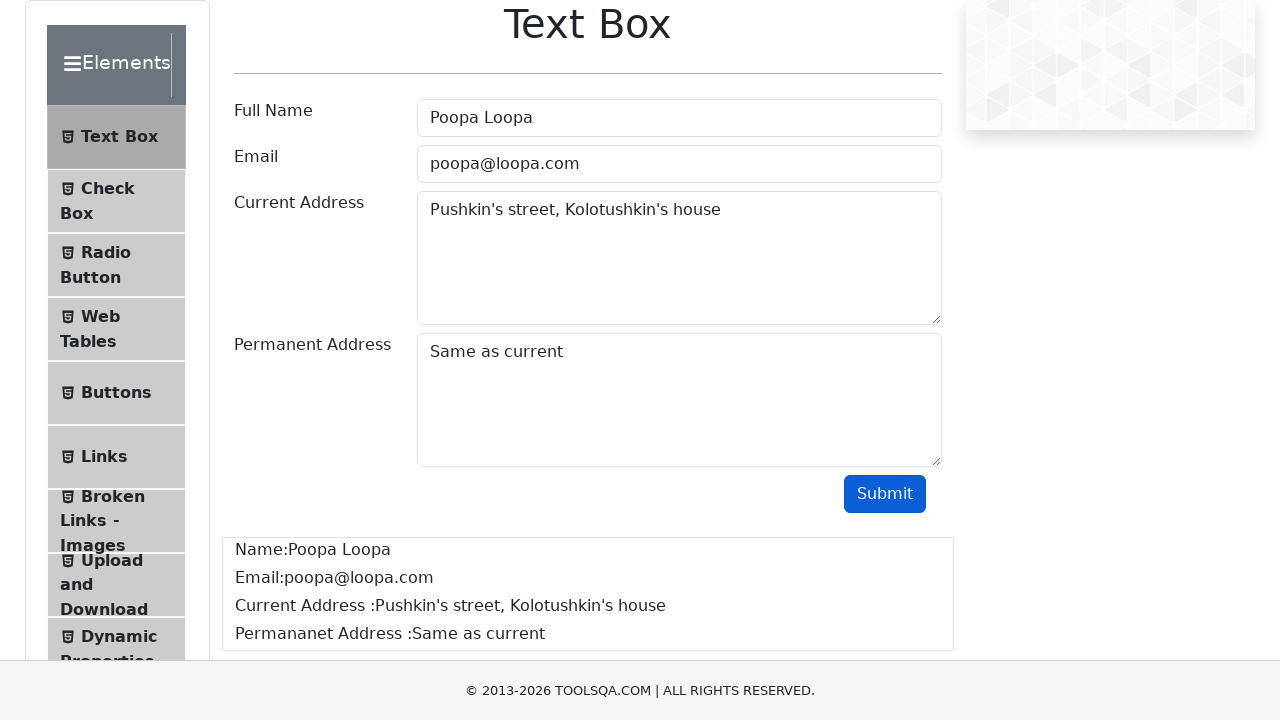

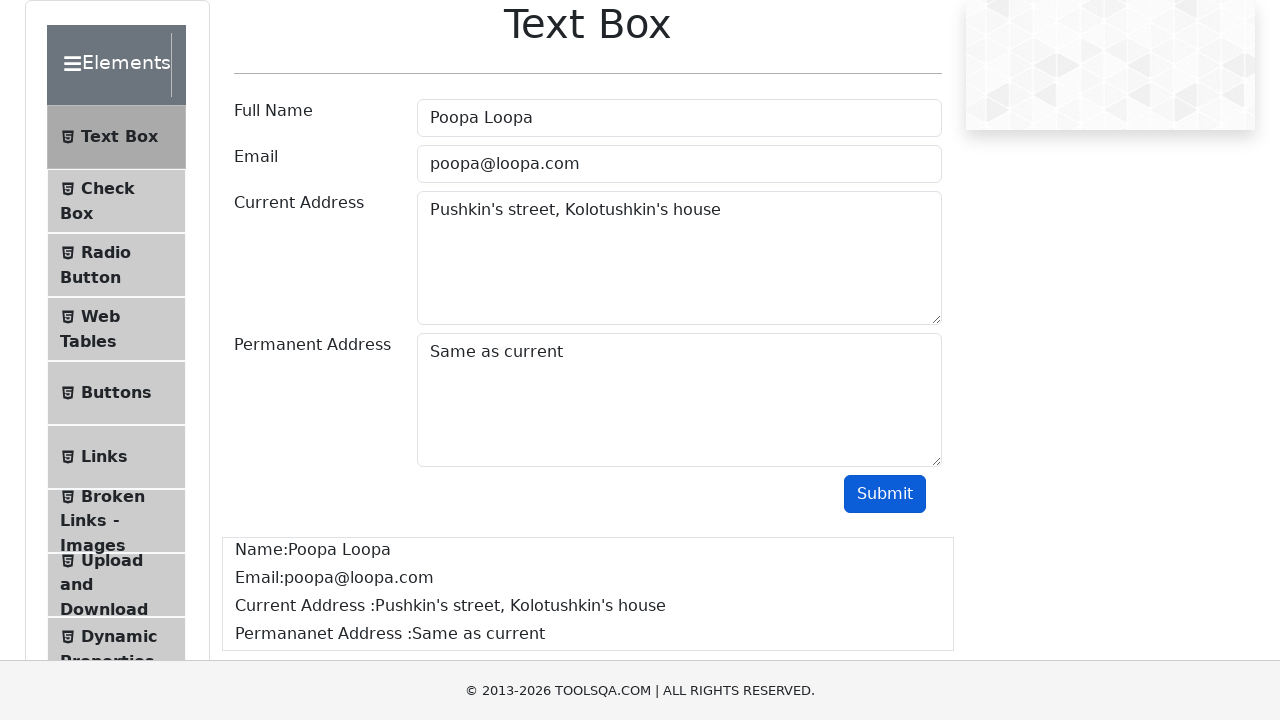